Tests JavaScript alert handling by filling a name field, clicking a button that triggers an alert popup, and accepting the alert.

Starting URL: https://rahulshettyacademy.com/AutomationPractice/

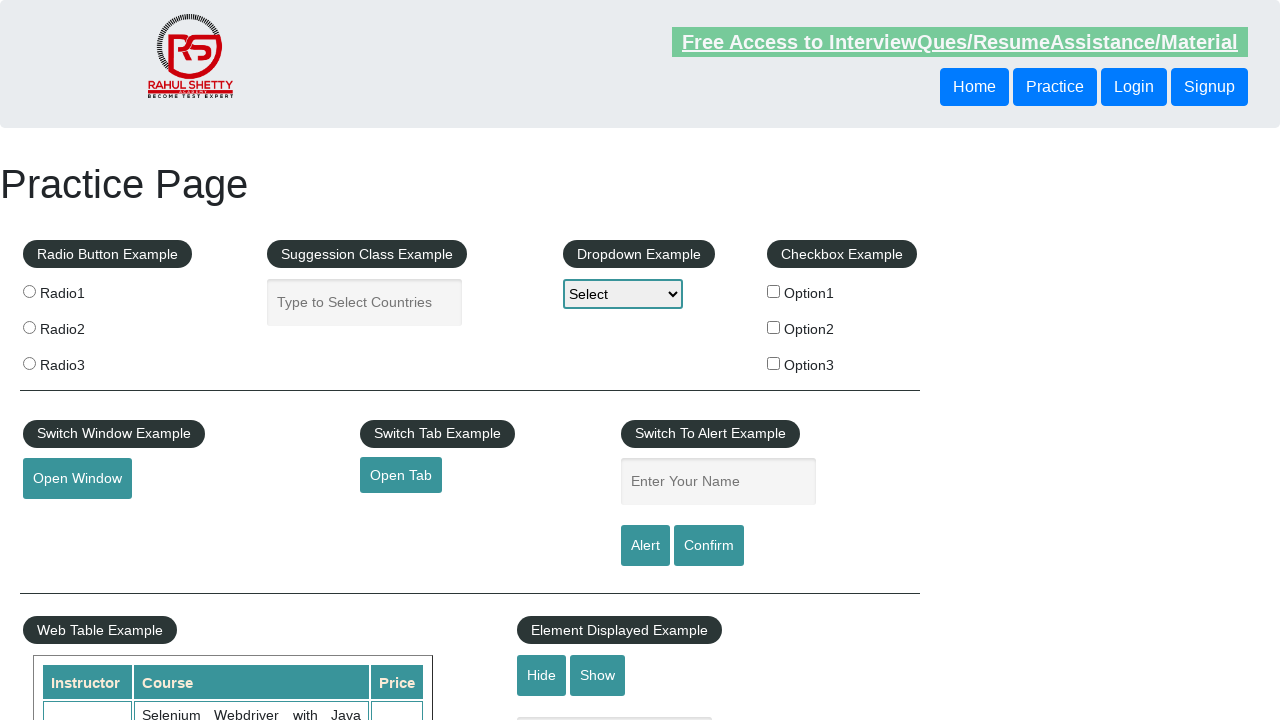

Filled name field with 'Anirudh' on #name
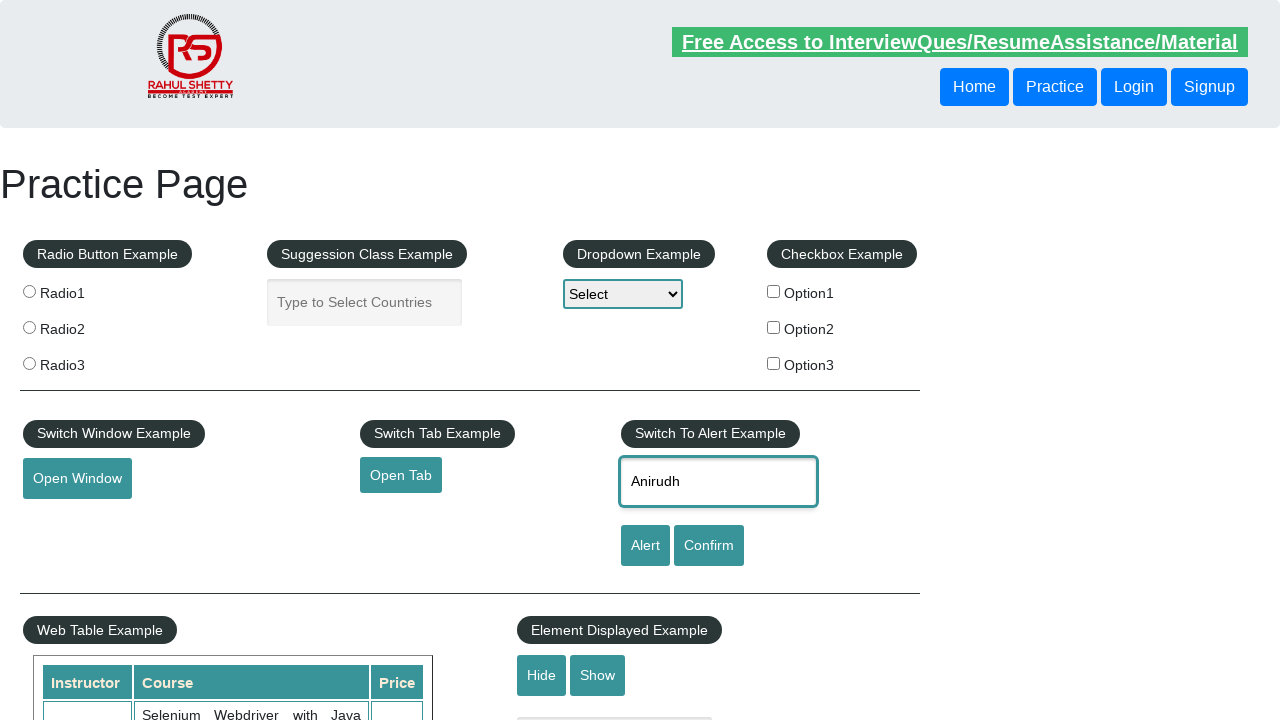

Set up dialog handler to accept alerts
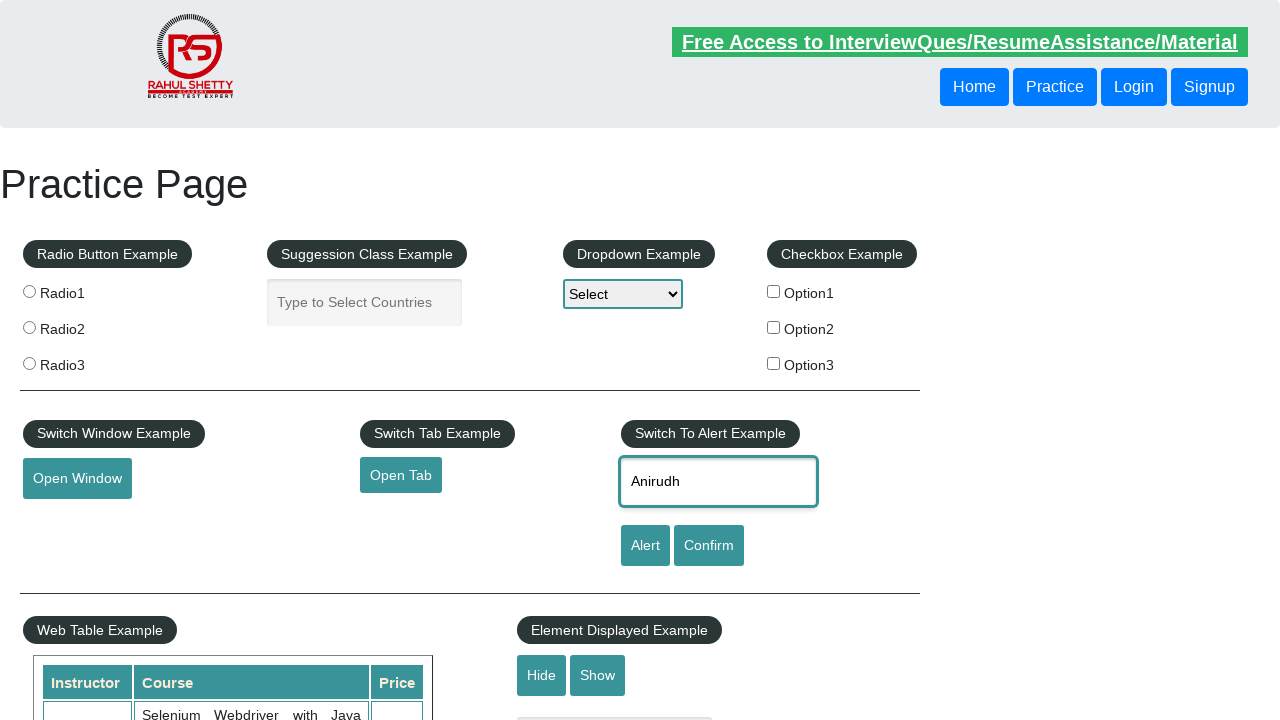

Clicked alert button to trigger JavaScript alert popup at (645, 546) on #alertbtn
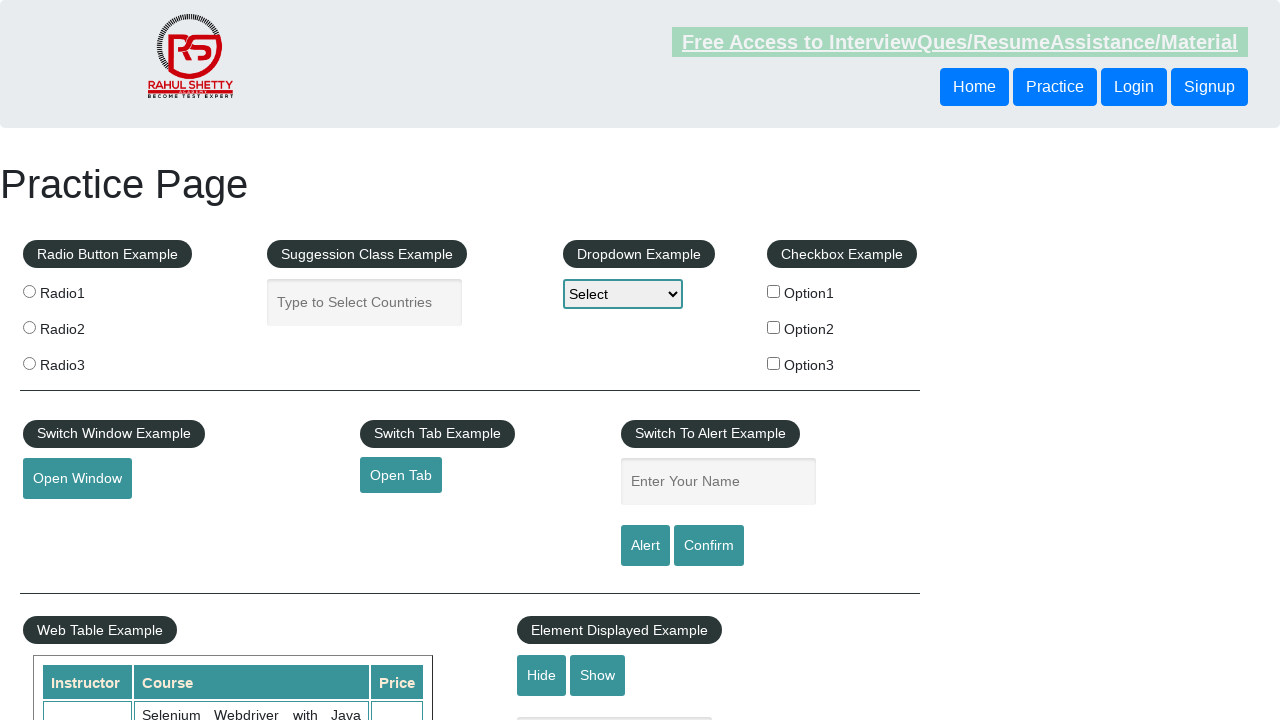

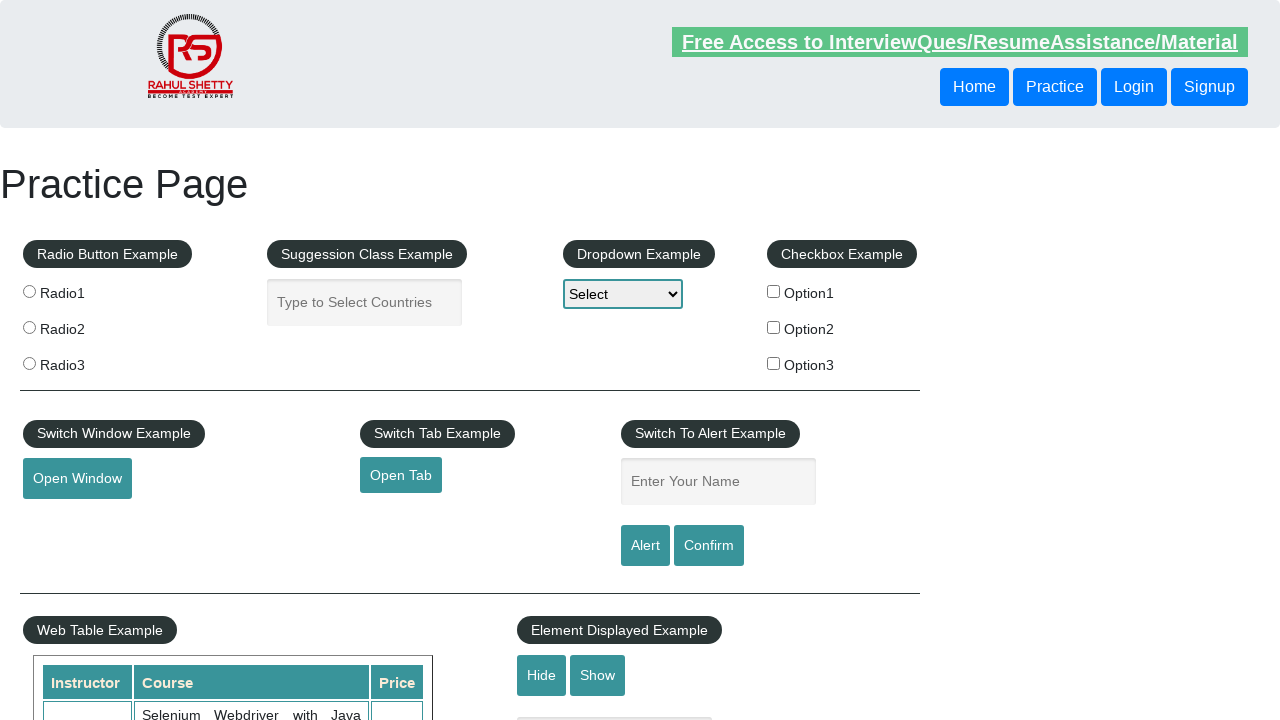